Tests iframe interaction and alert handling on W3Schools tryit editor by switching to iframe, clicking a button to trigger an alert, dismissing it, and then switching back to parent frame to click menu button

Starting URL: https://www.w3schools.com/js/tryit.asp?filename=tryjs_alert

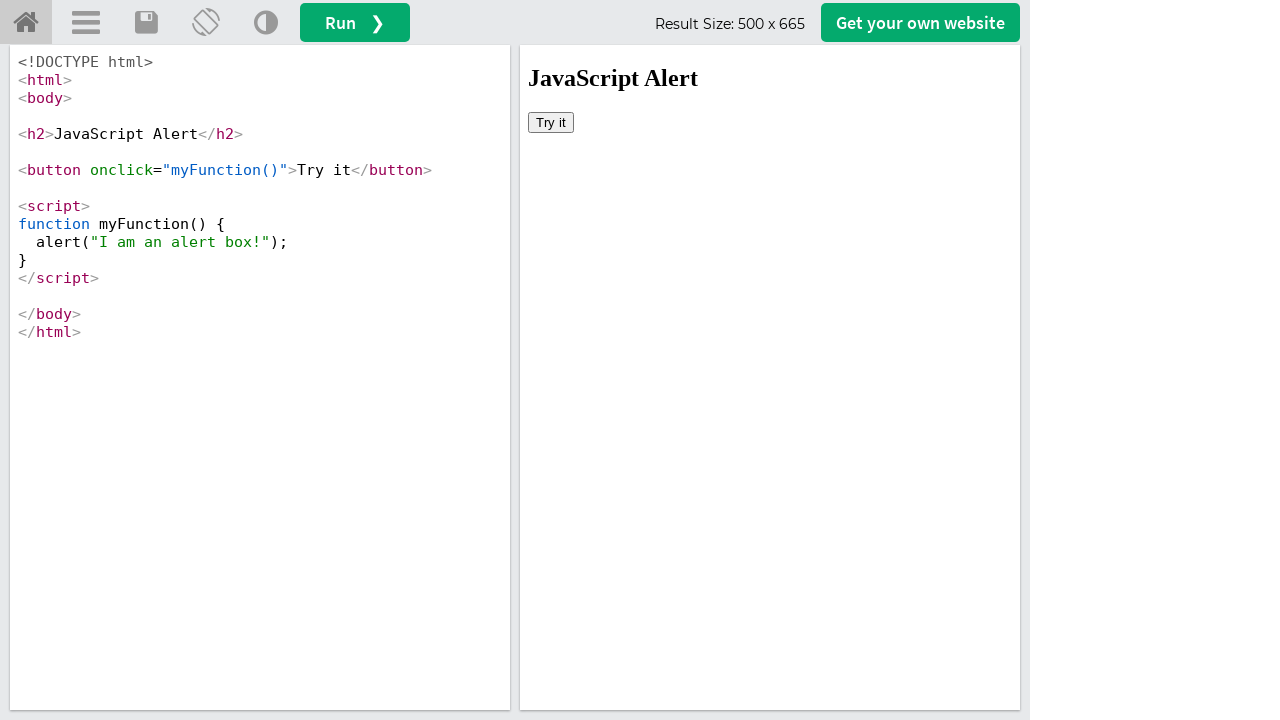

Navigated to W3Schools tryit editor with alert example
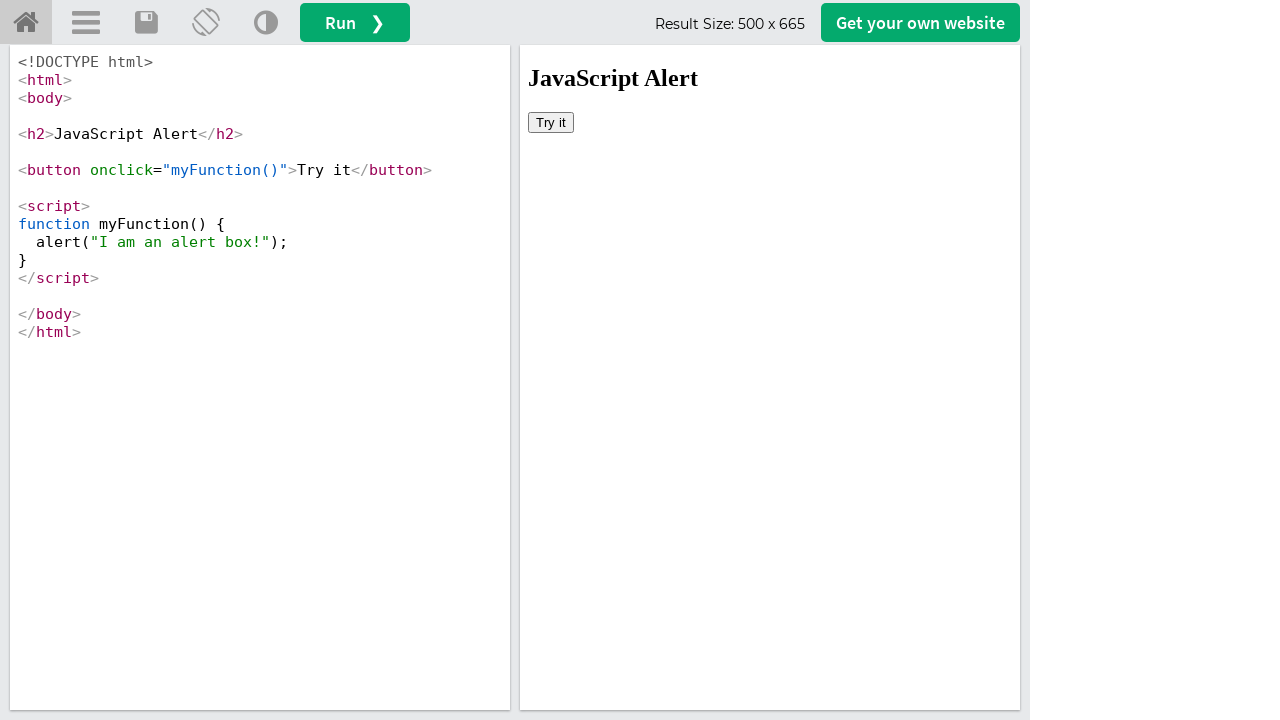

Located iframe#iframeResult for interaction
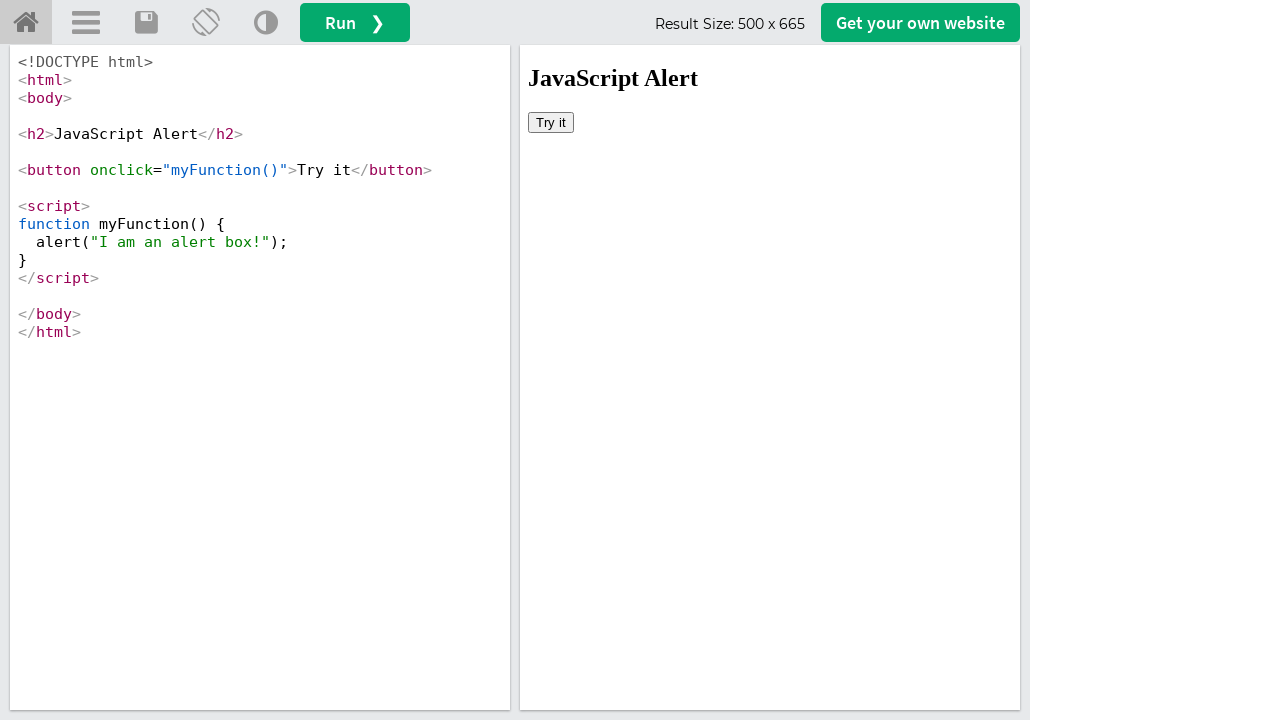

Clicked 'Try it' button inside iframe to trigger alert at (551, 122) on iframe#iframeResult >> internal:control=enter-frame >> button:has-text('Try it')
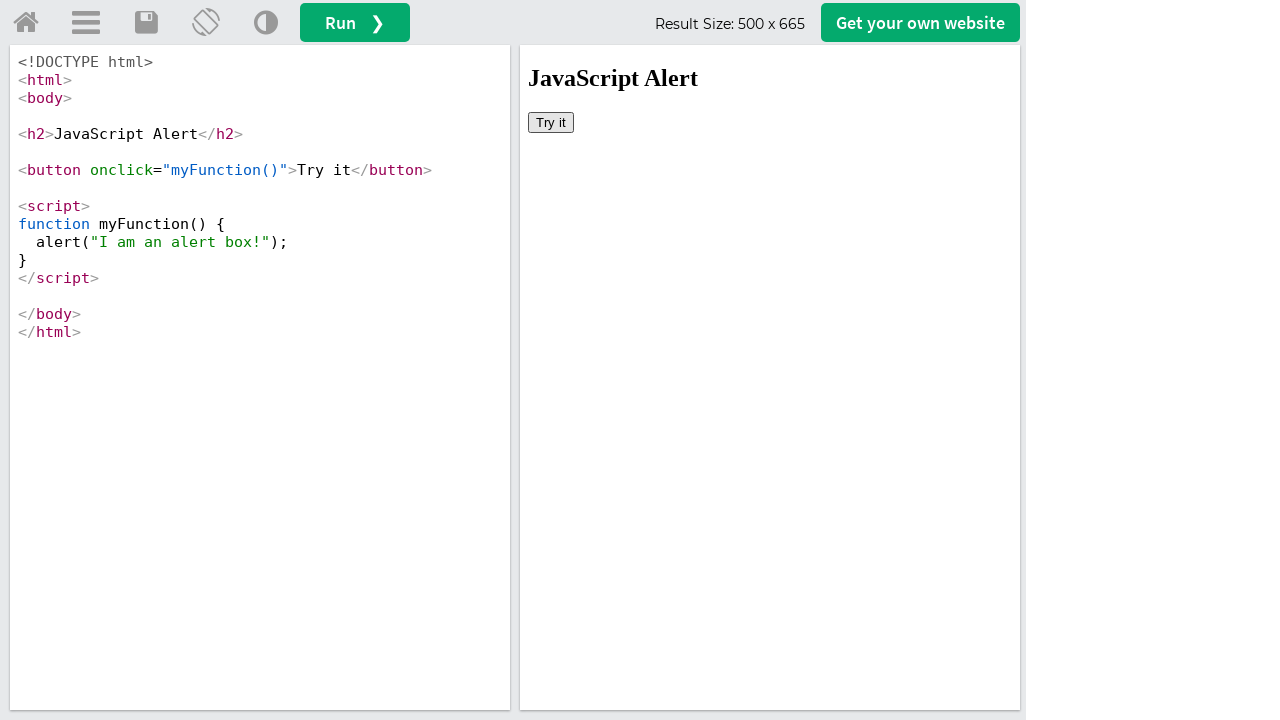

Set up dialog handler to dismiss alert
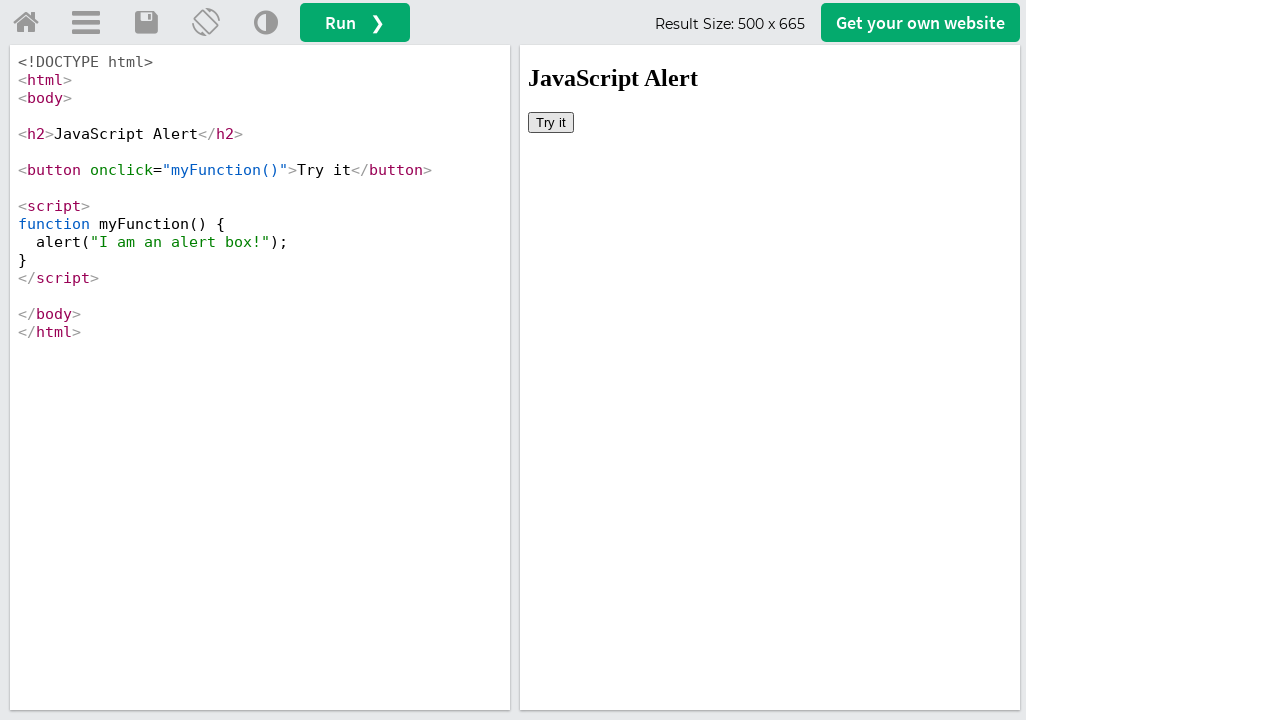

Clicked menu button in parent frame after dismissing alert at (86, 23) on a#menuButton
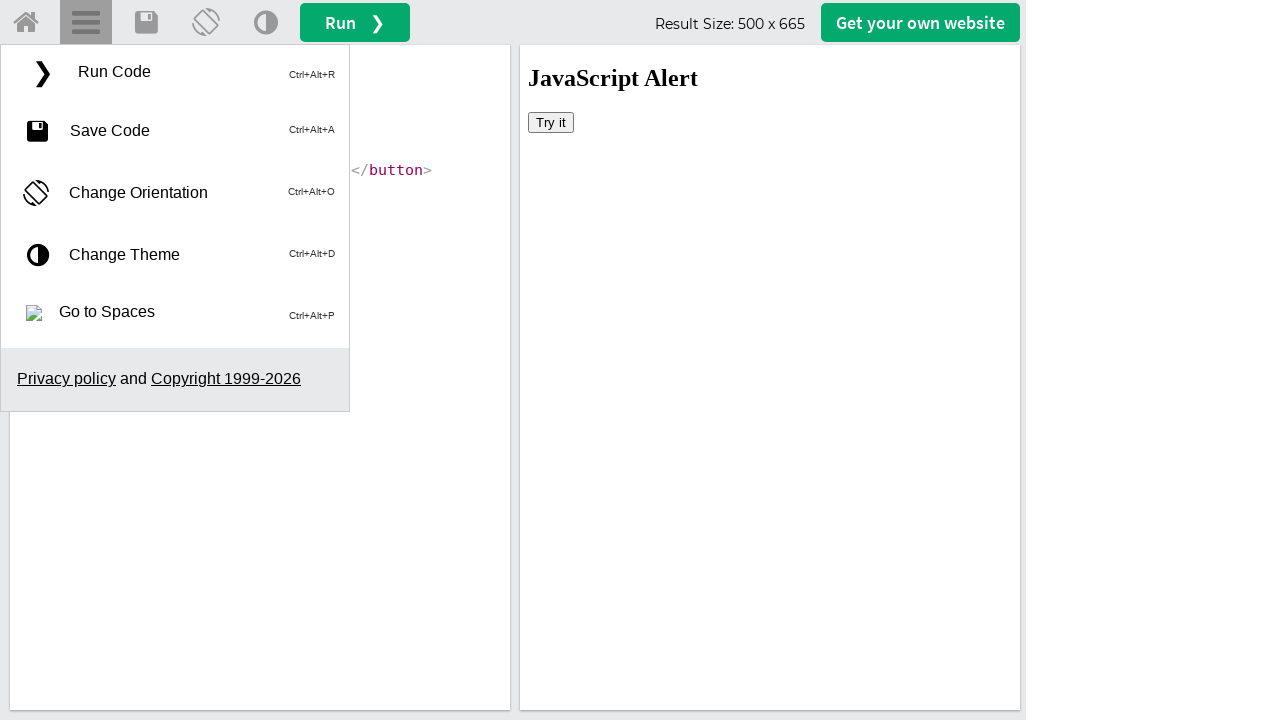

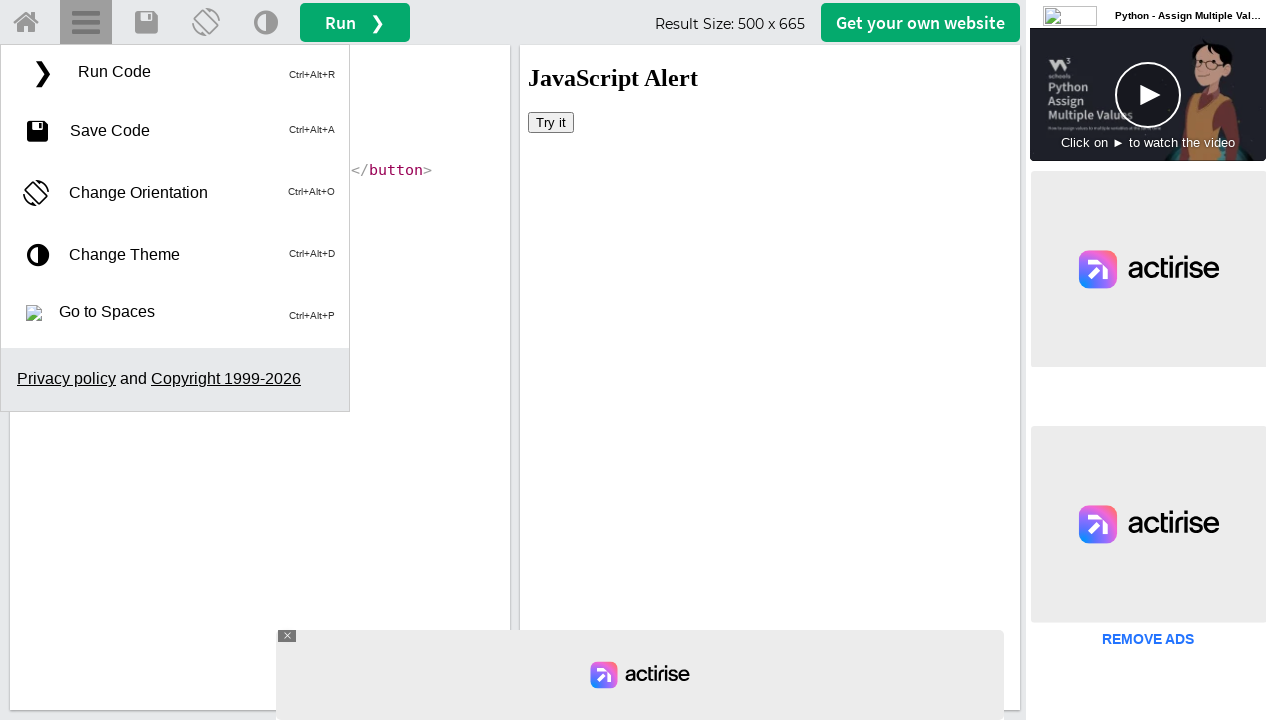